Navigates to the contact us page and locates the chat support button

Starting URL: https://ea-website.srqz-mpay.com/home

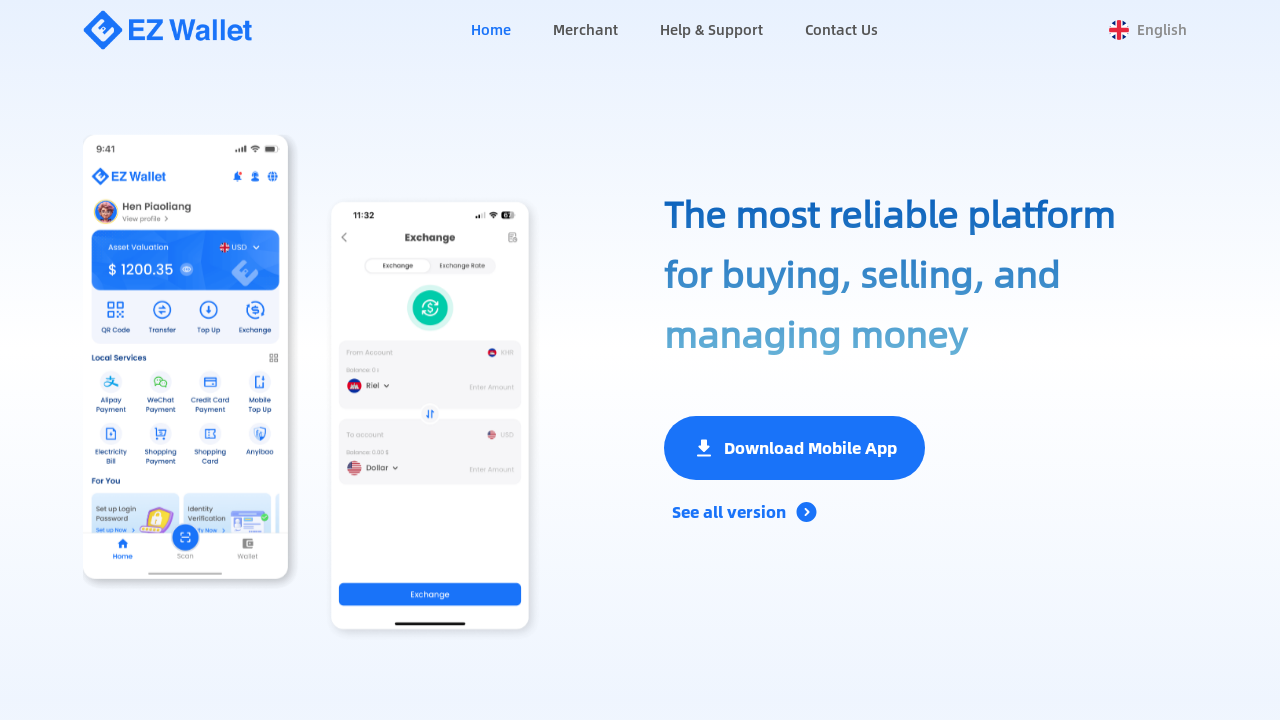

Clicked on the Contact Us button at (842, 30) on xpath=//a[@href='/contact-us']/button
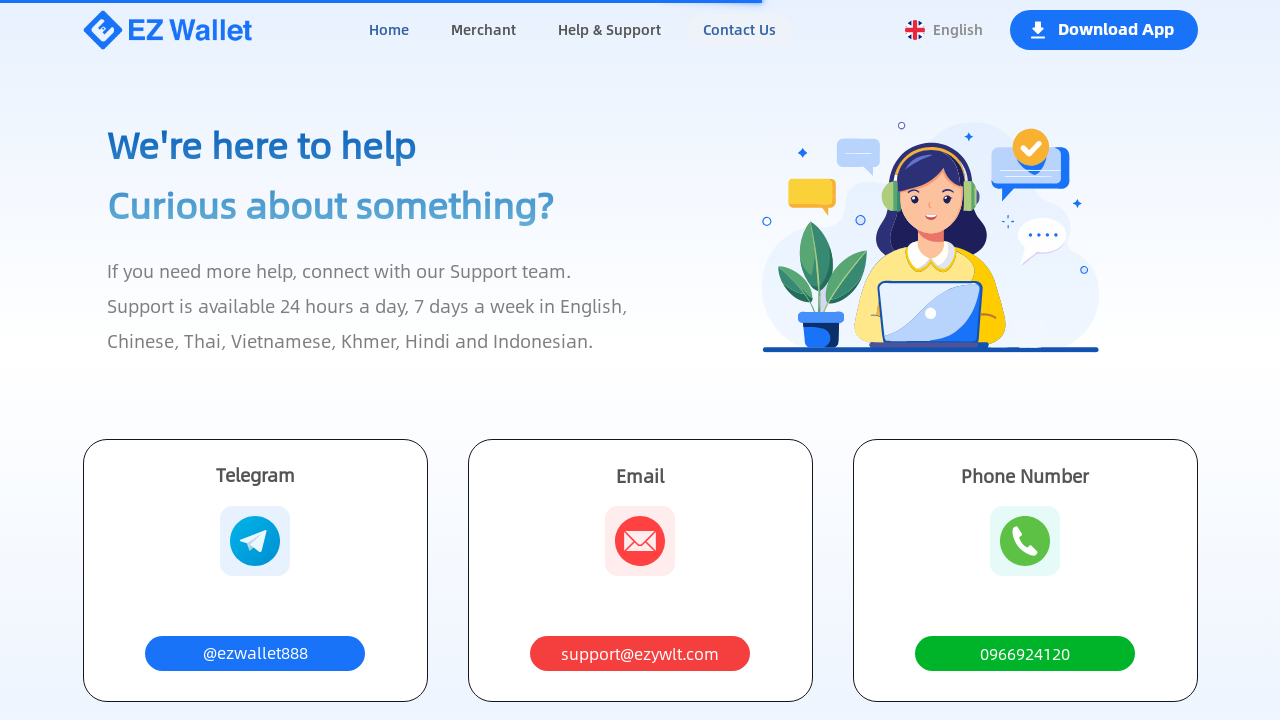

Chat support button is now visible on the contact us page
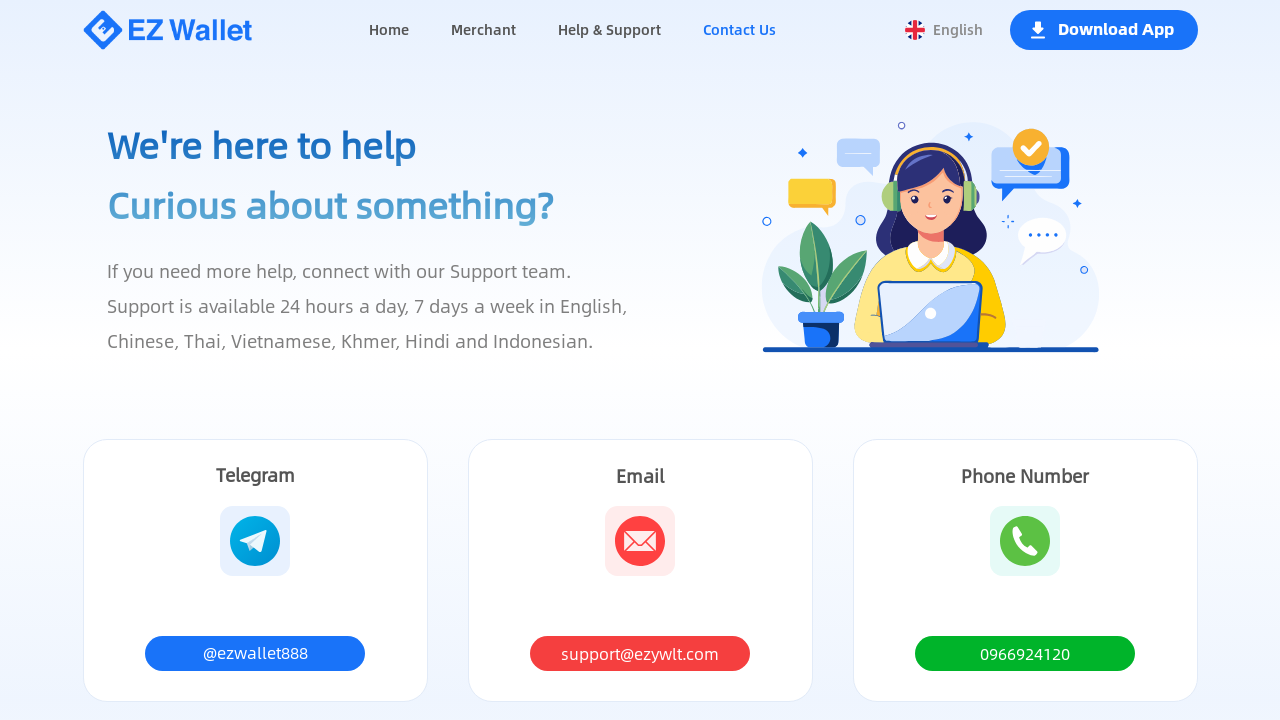

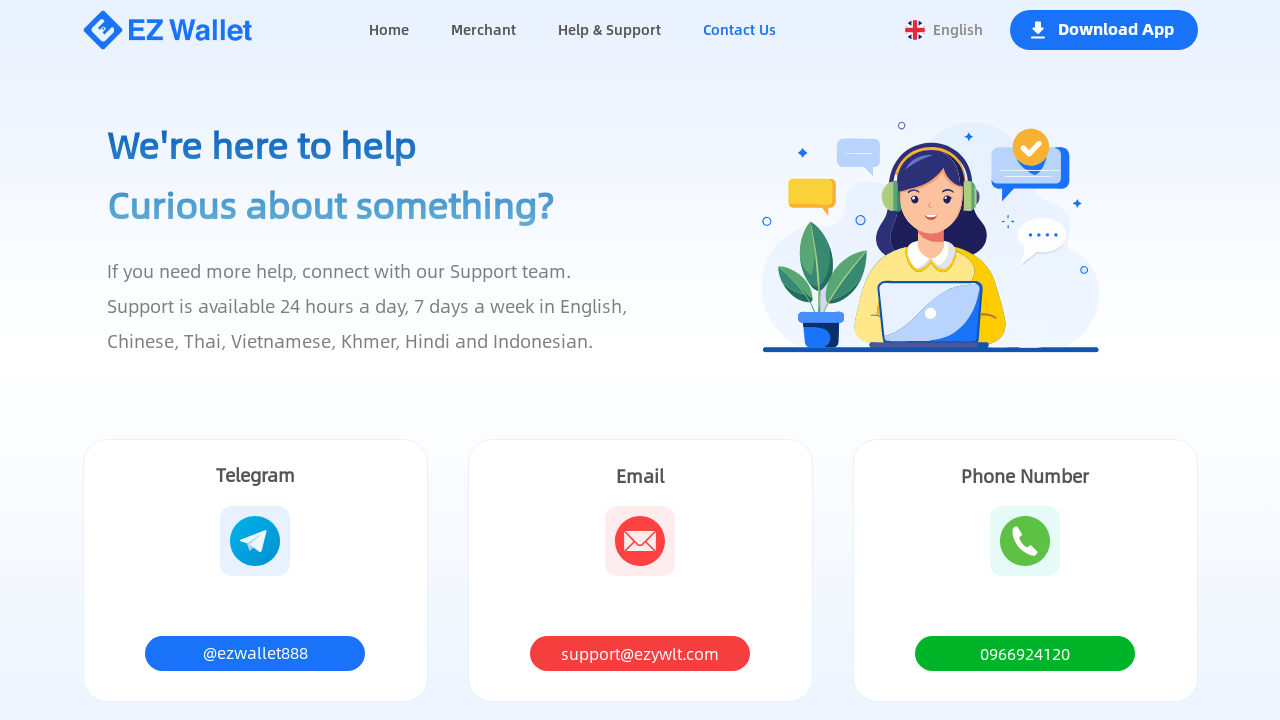